Tests navigation to video page by clicking video link

Starting URL: https://www.accuweather.com/

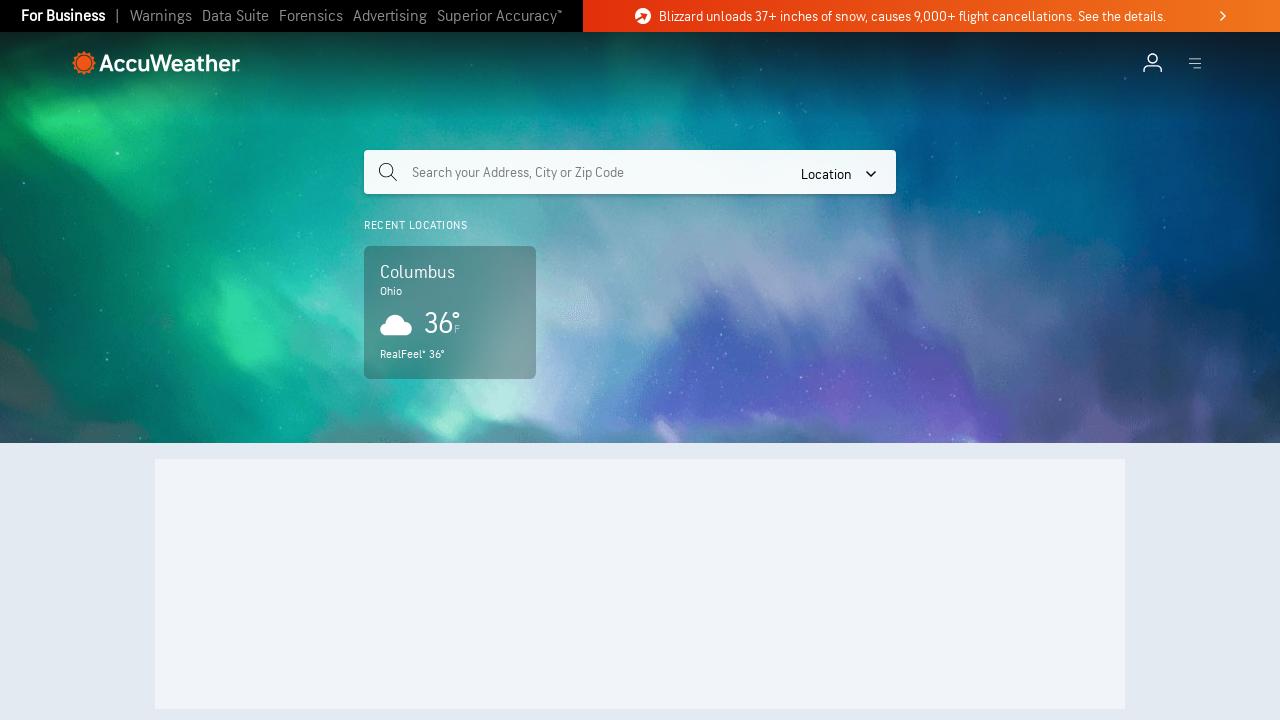

Scrolled video link into view
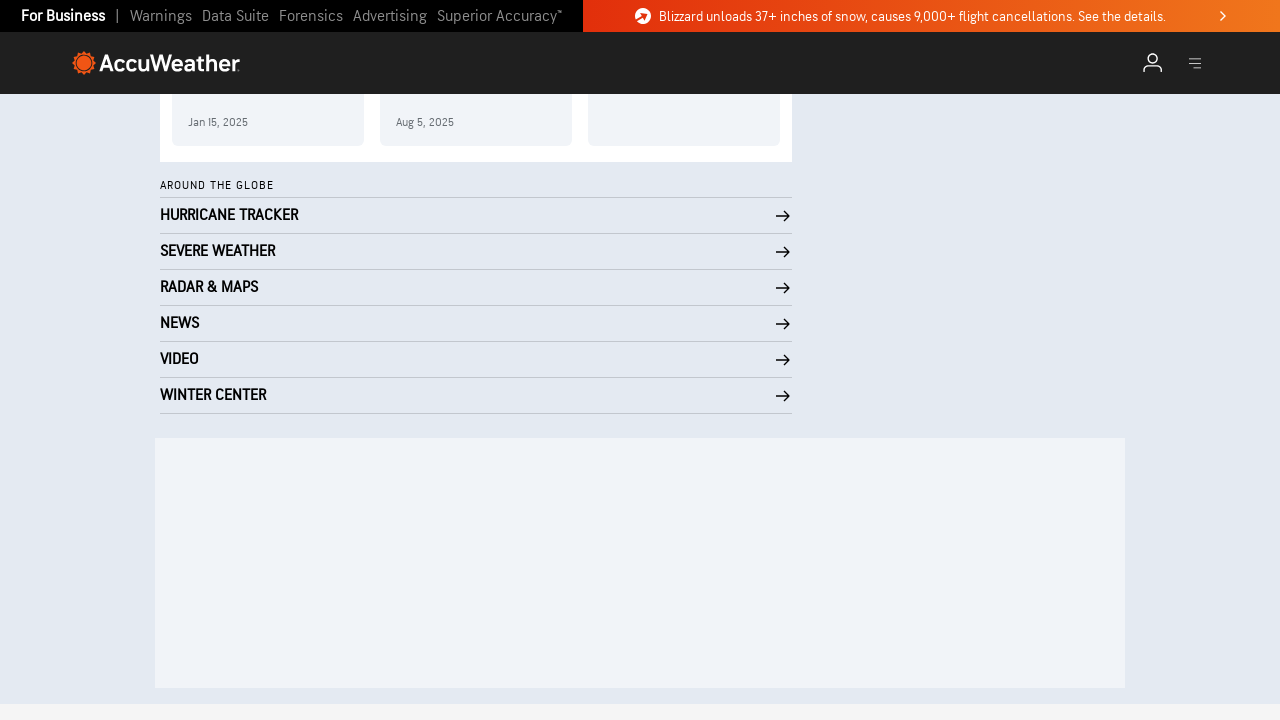

Clicked video link to navigate to video page at (476, 360) on xpath=/html/body/div/div[6]/div[1]/div[2]/a[5]
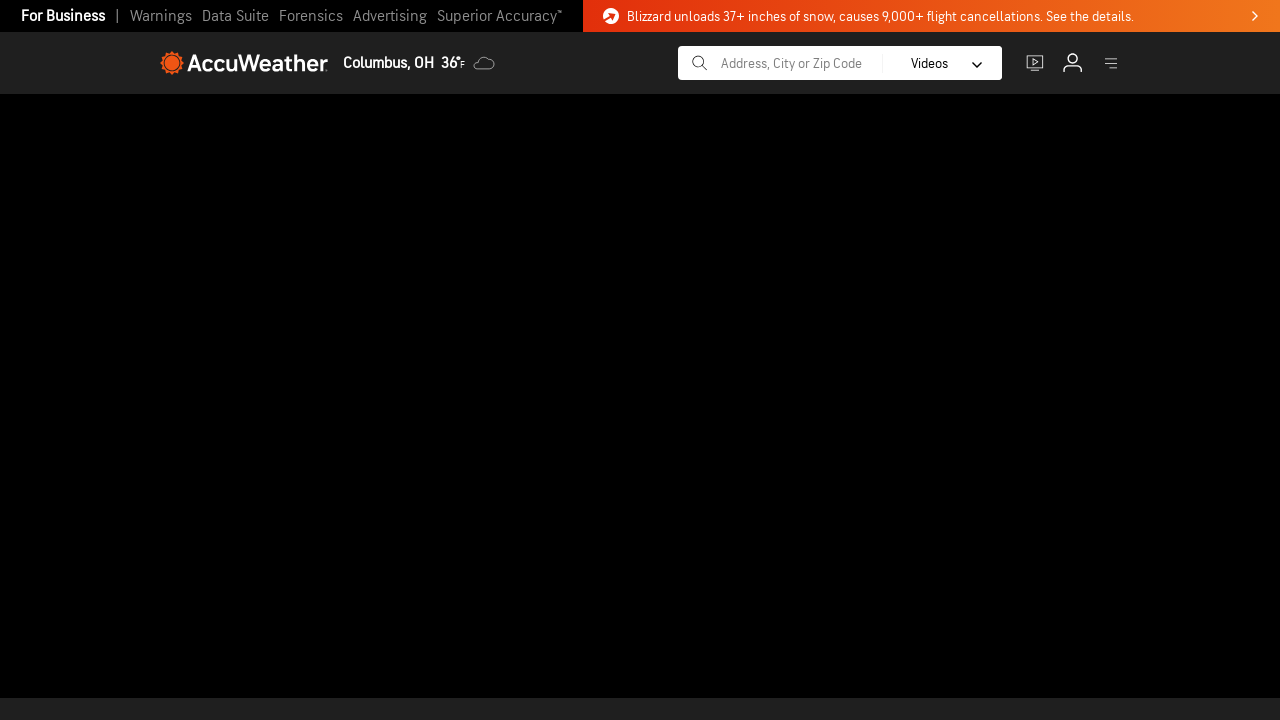

Verified video page loaded with 'TRENDING NOW' section
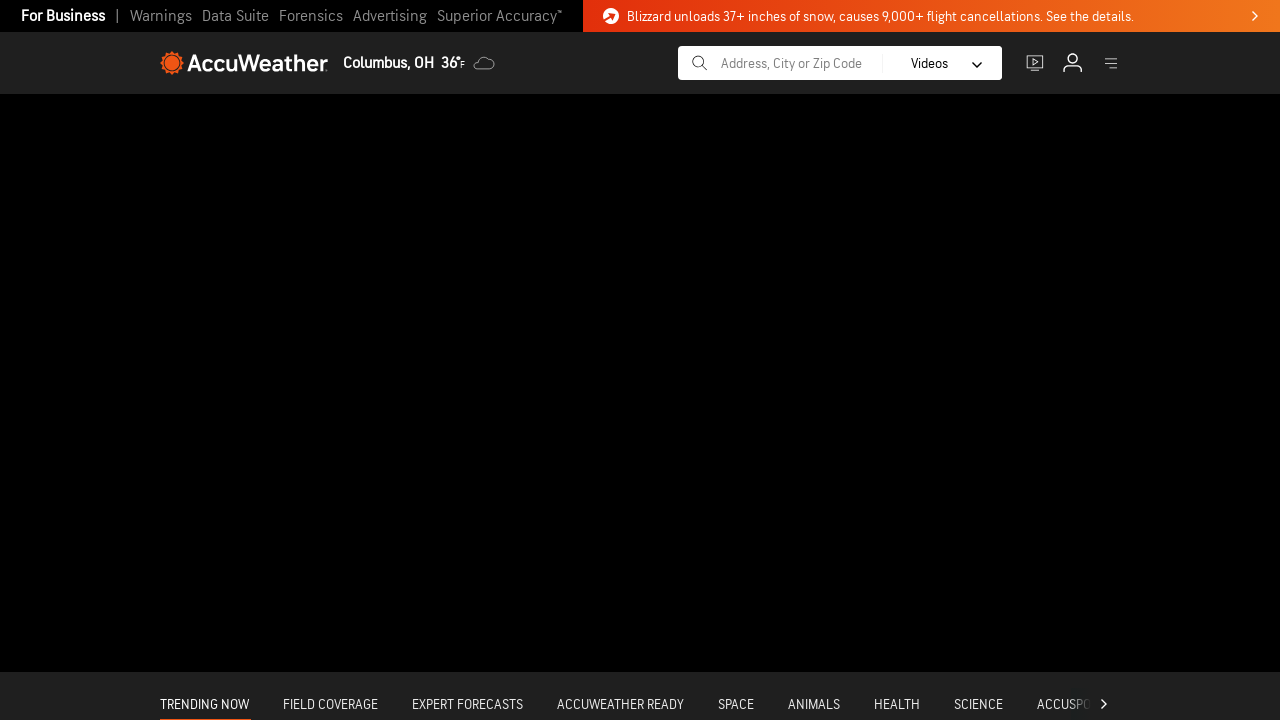

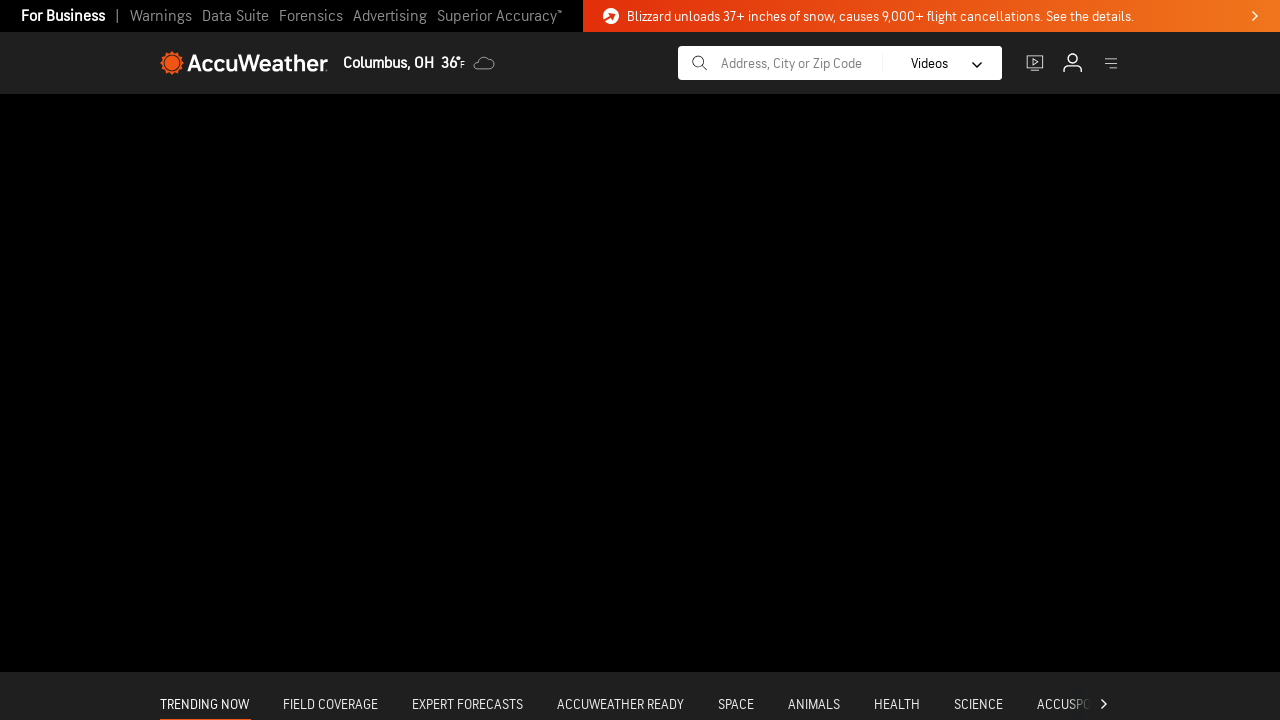